Tests registration form validation by entering valid and invalid passwords and verifying alert messages for both scenarios

Starting URL: http://automationbykrishna.com

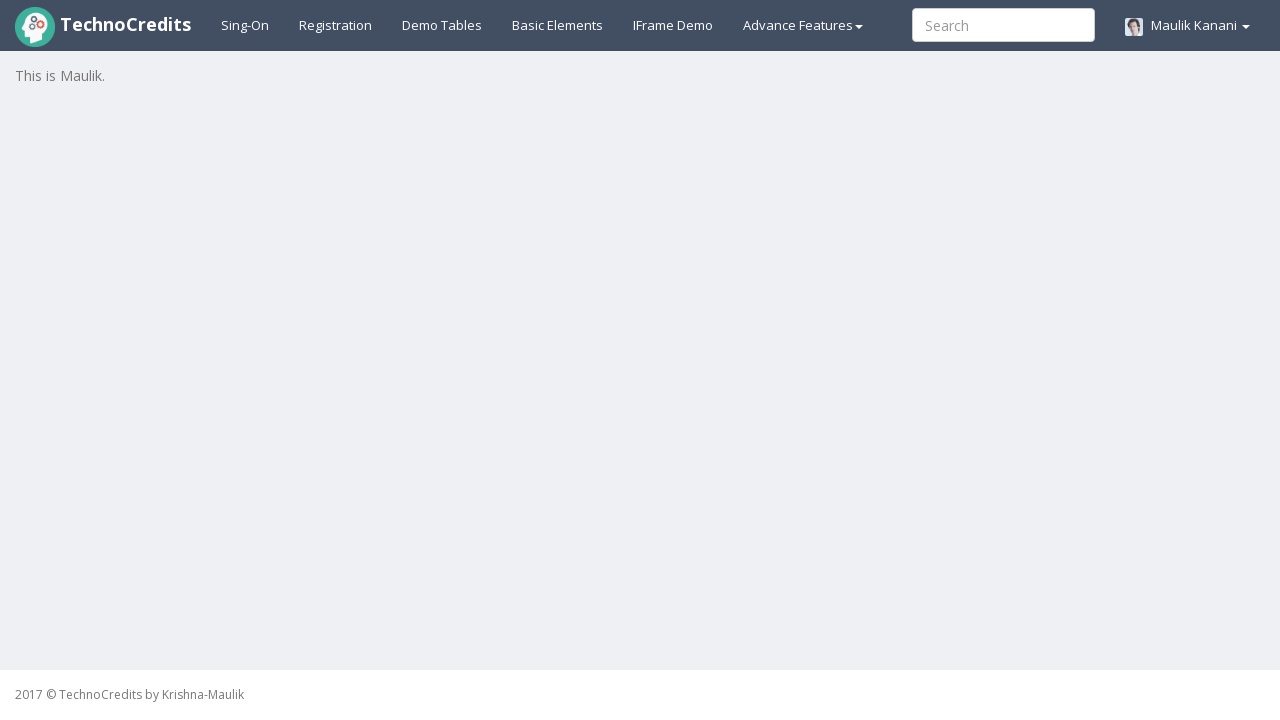

Clicked on Registration link at (336, 25) on xpath=//a[@id='registration2']
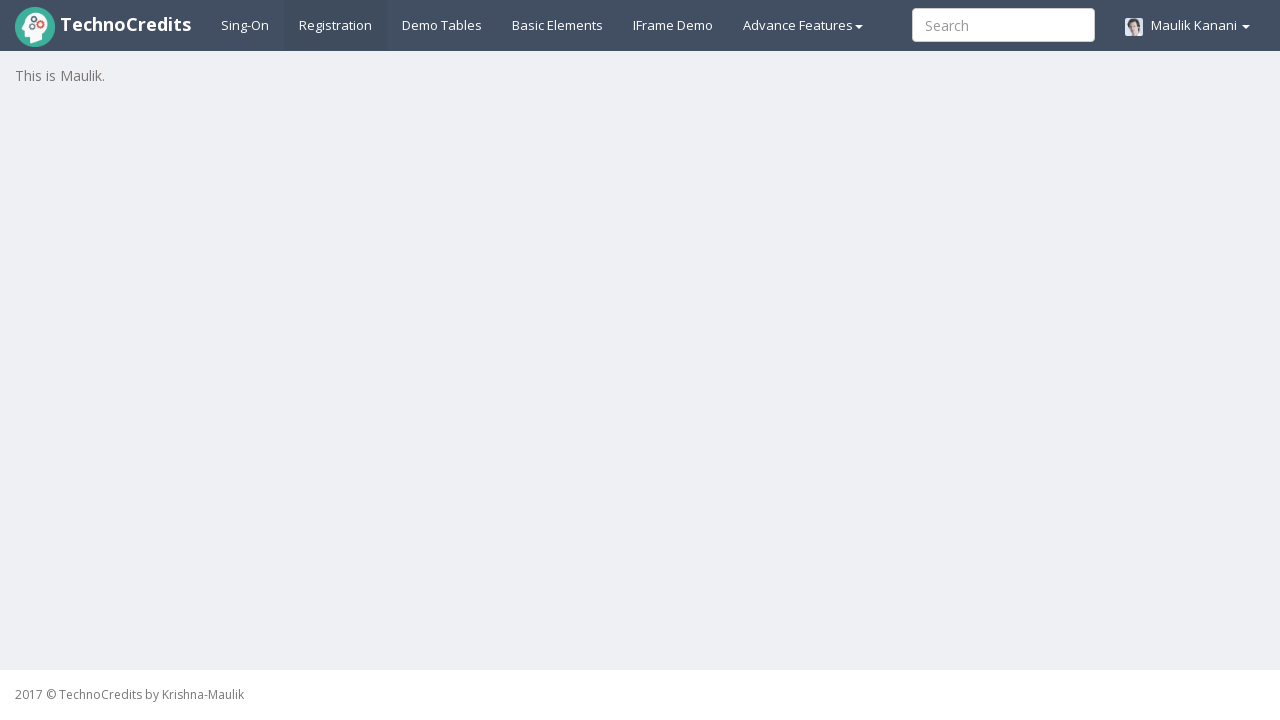

Registration form loaded and username field is visible
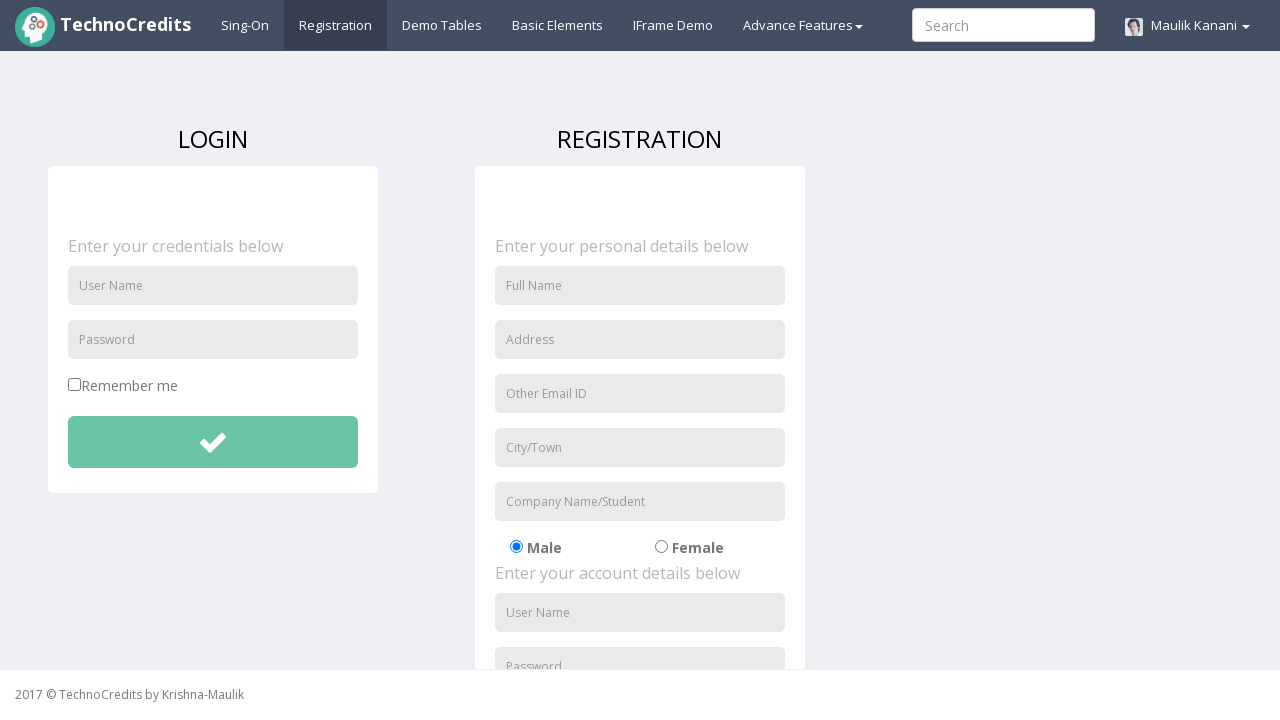

Entered username 'Shrutika' in the registration form on //input[@id='unameSignin']
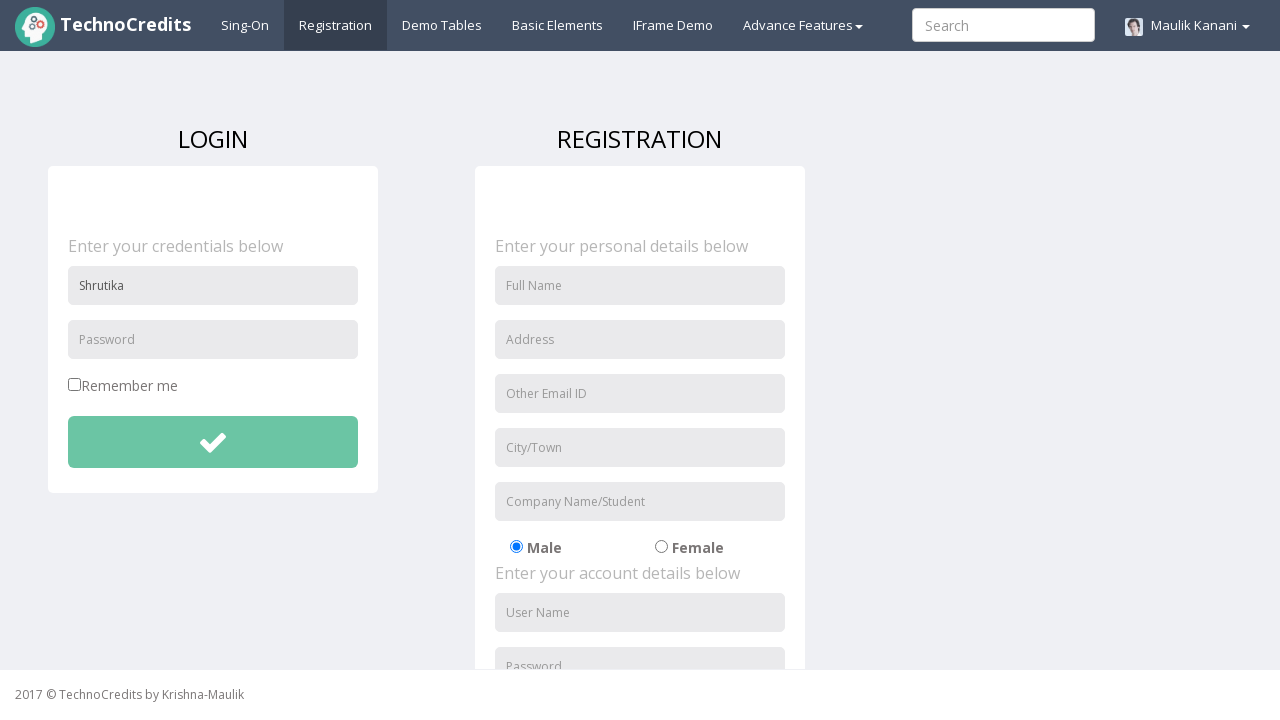

Entered valid password 'Shru45678' (length > 8 characters) on #pwdSignin
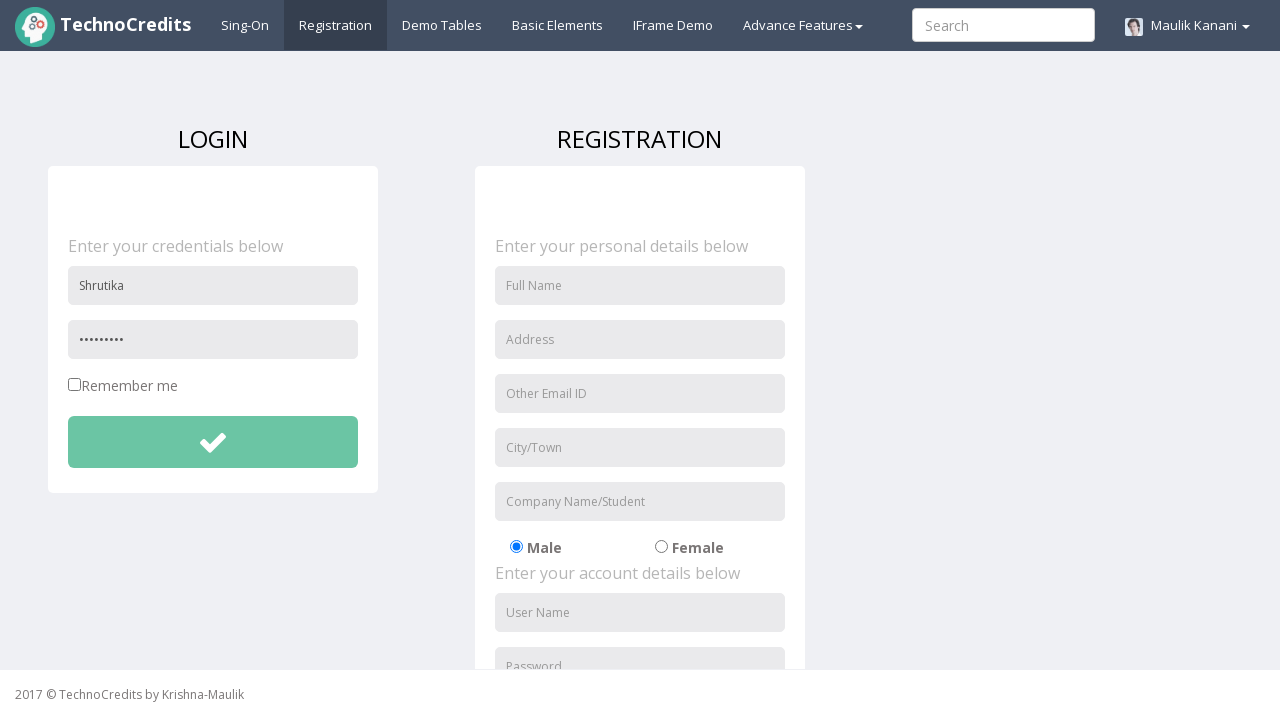

Clicked submit button to test valid password validation at (213, 442) on xpath=//button[@id='btnsubmitdetails']
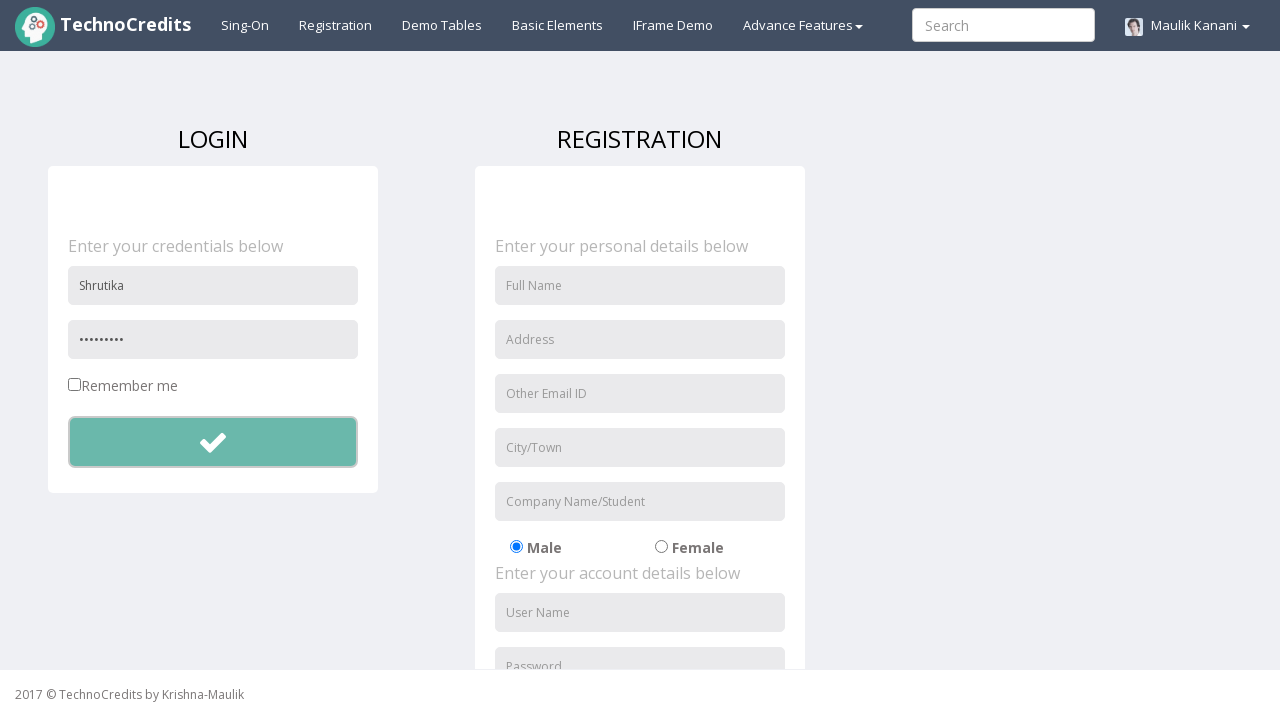

Set up dialog handler to accept alerts
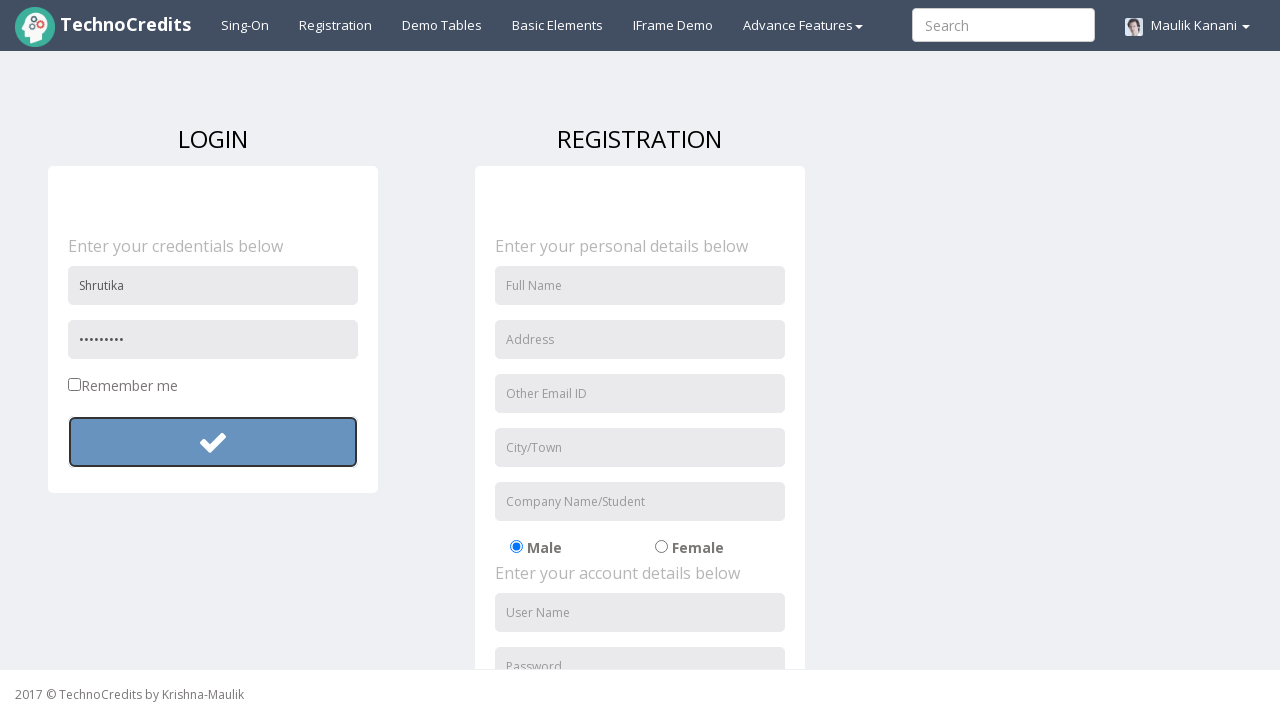

Waited for alert message to appear for valid password scenario
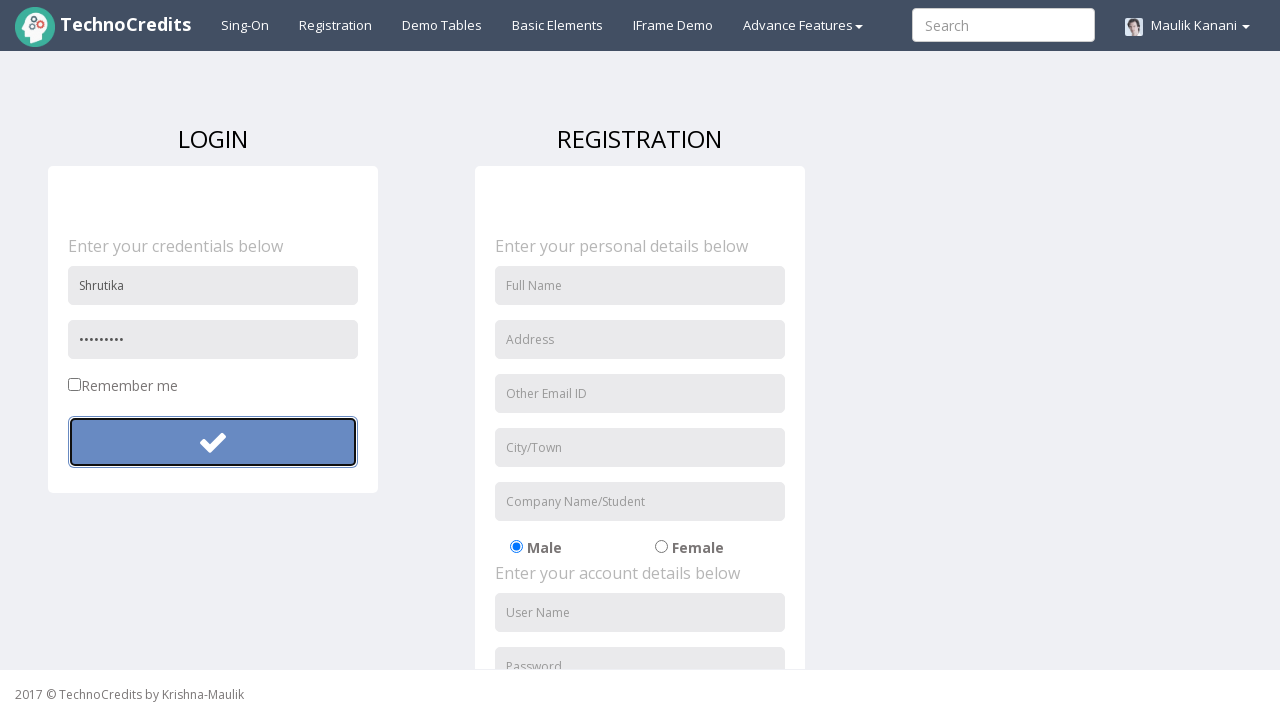

Cleared username field on //input[@id='unameSignin']
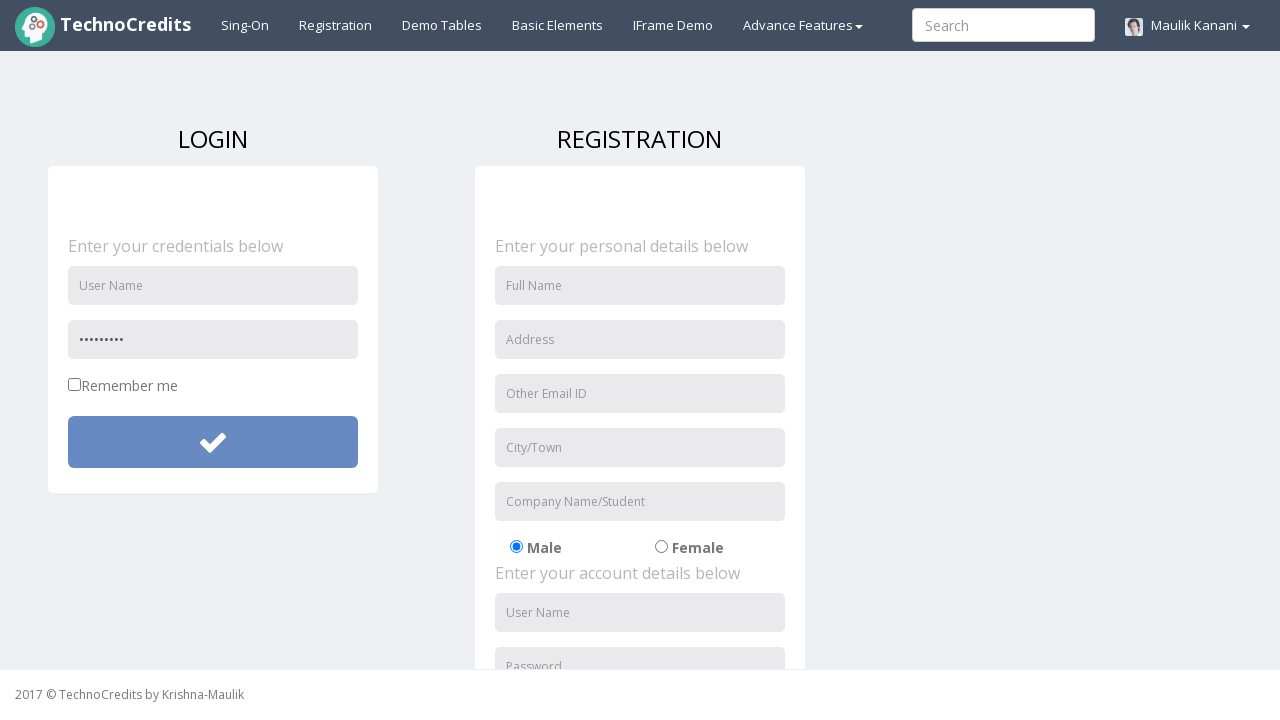

Cleared password field on #pwdSignin
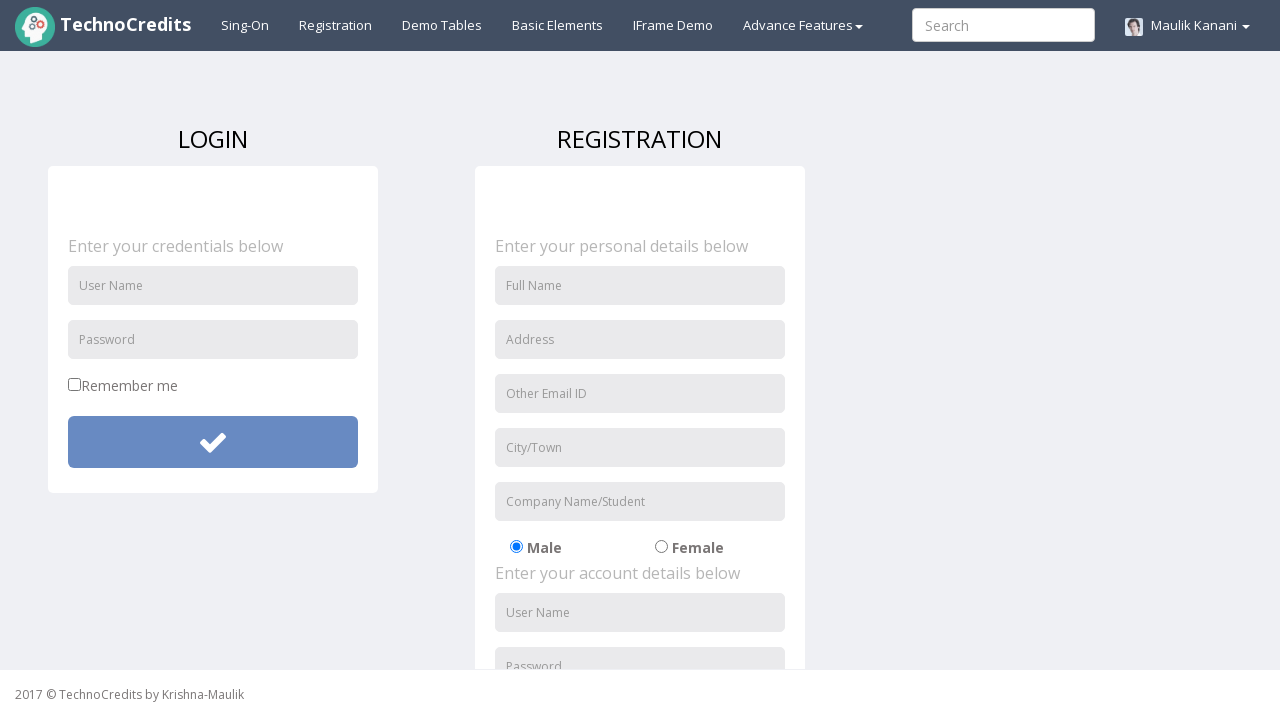

Entered new username 'SBenakatti' for invalid password test on //input[@id='unameSignin']
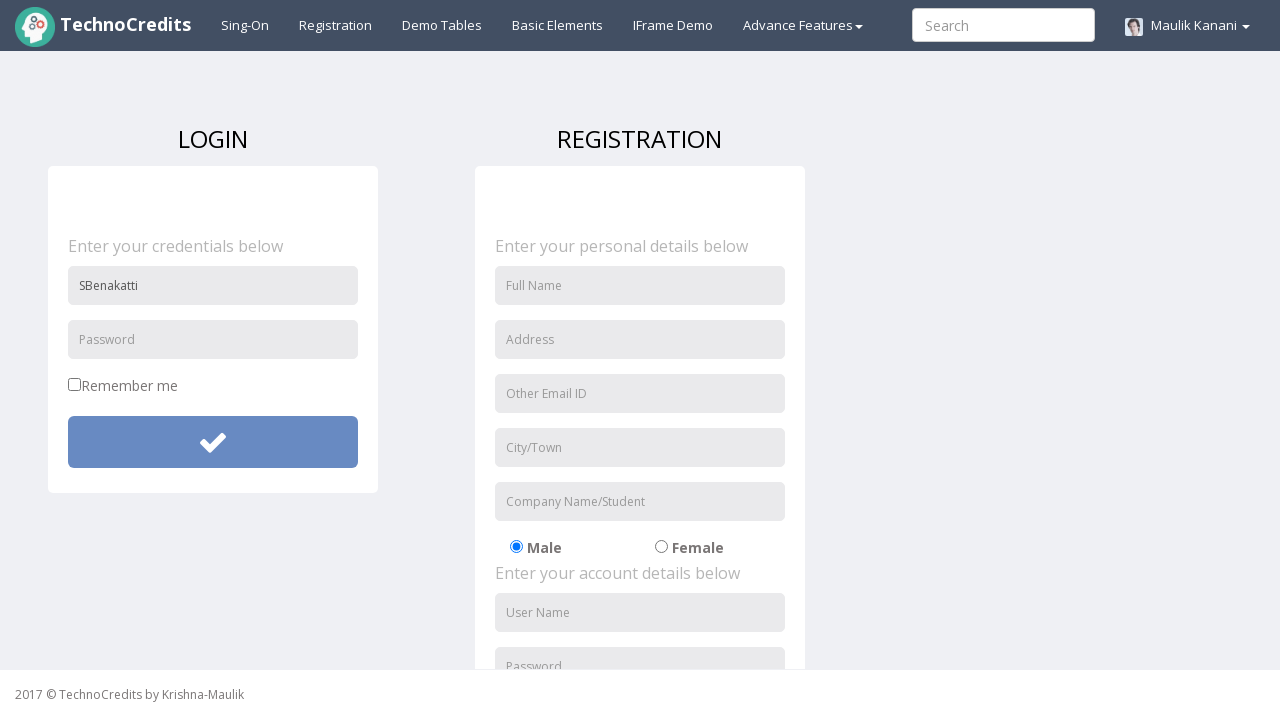

Entered invalid password 'Shru' (length < 8 characters) on #pwdSignin
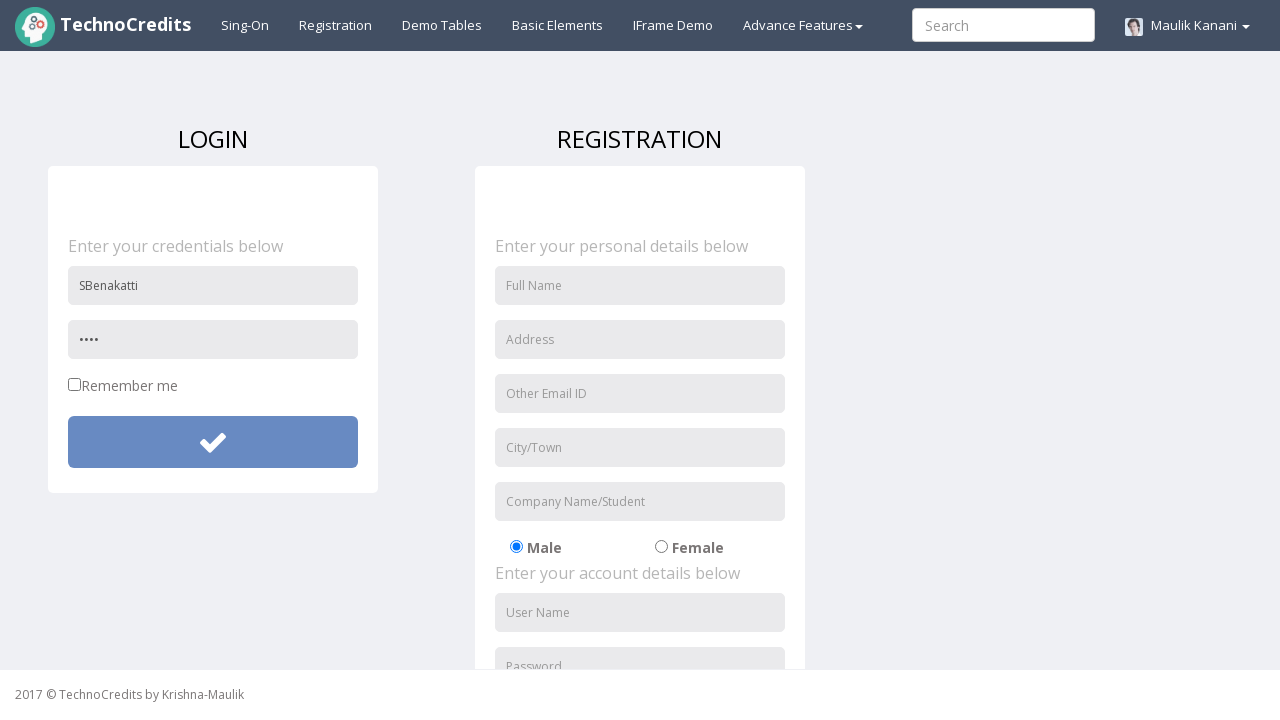

Clicked submit button to test invalid password validation at (213, 442) on xpath=//button[@id='btnsubmitdetails']
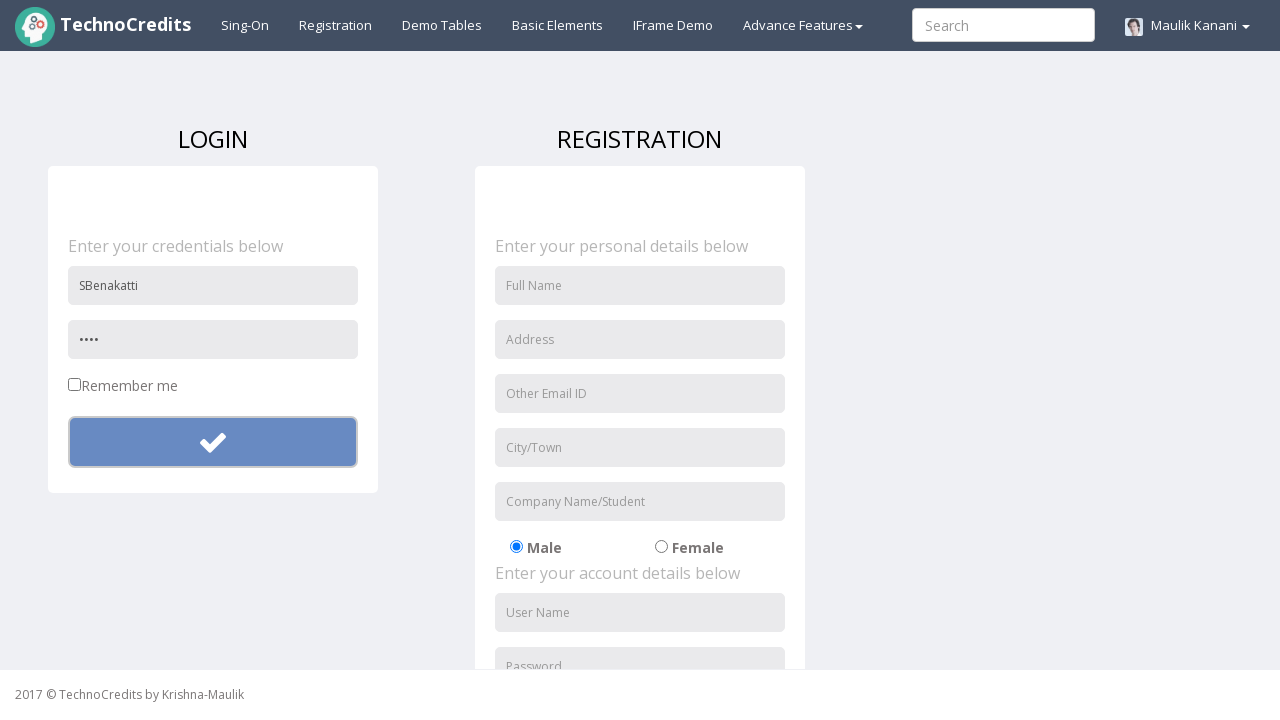

Waited for alert message to appear for invalid password scenario
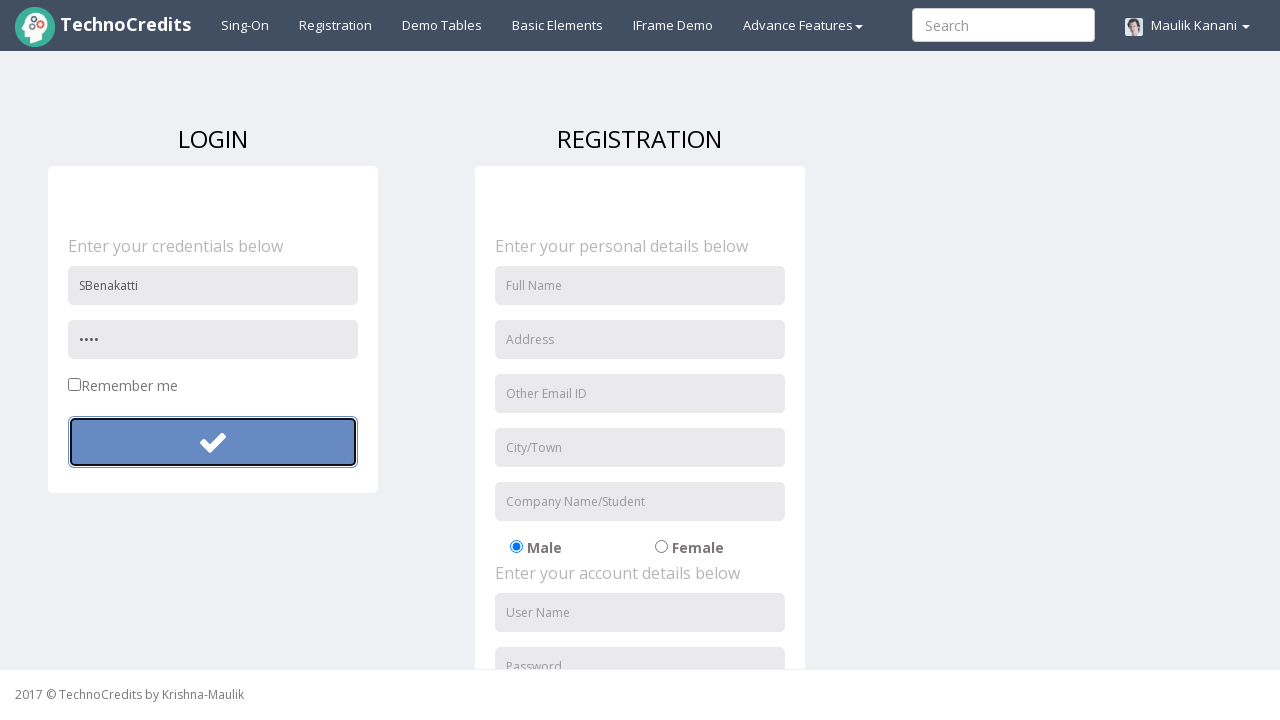

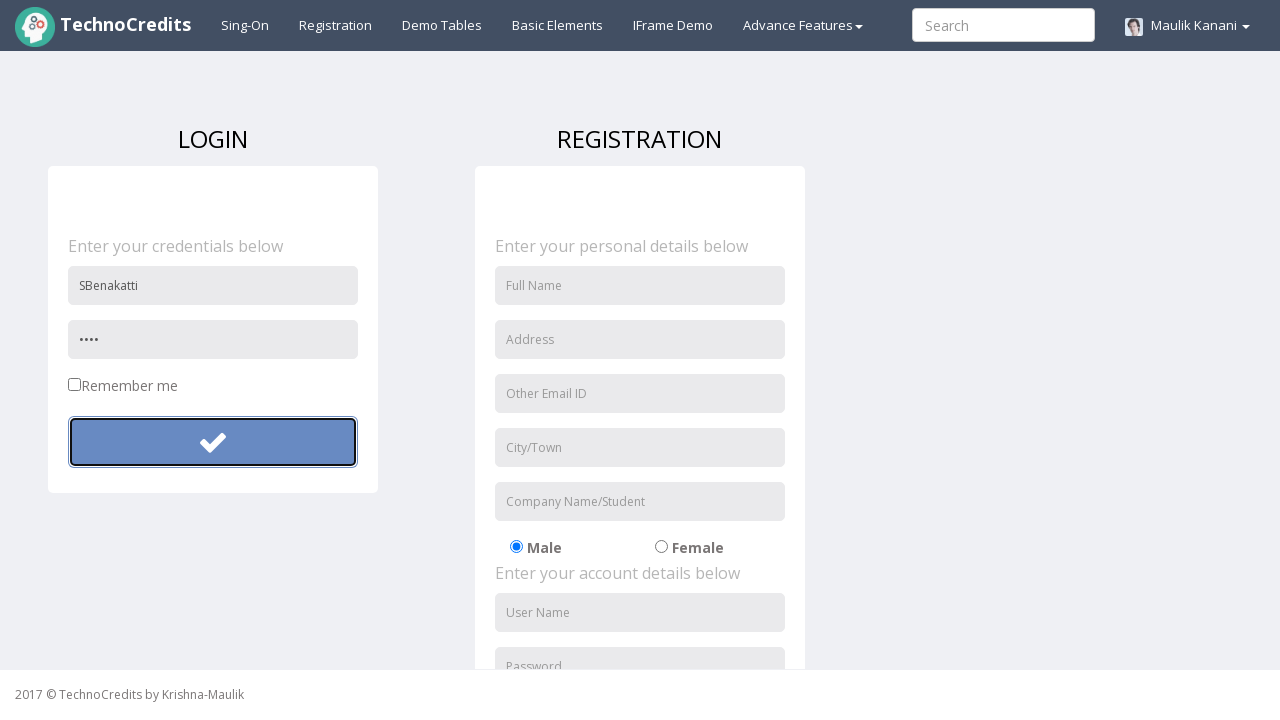